Tests clicking the Signup button on the SpiceJet homepage and verifies the page title after the click interaction.

Starting URL: https://www.spicejet.com

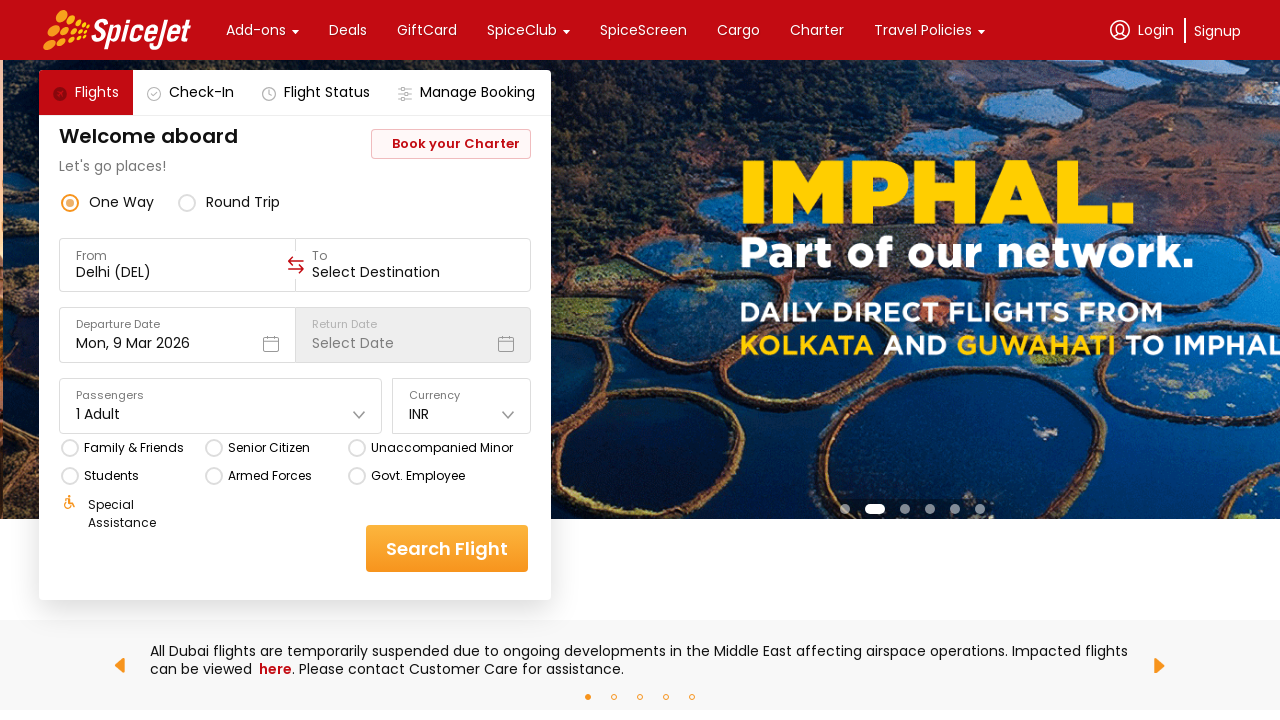

Waited for page to fully load (domcontentloaded)
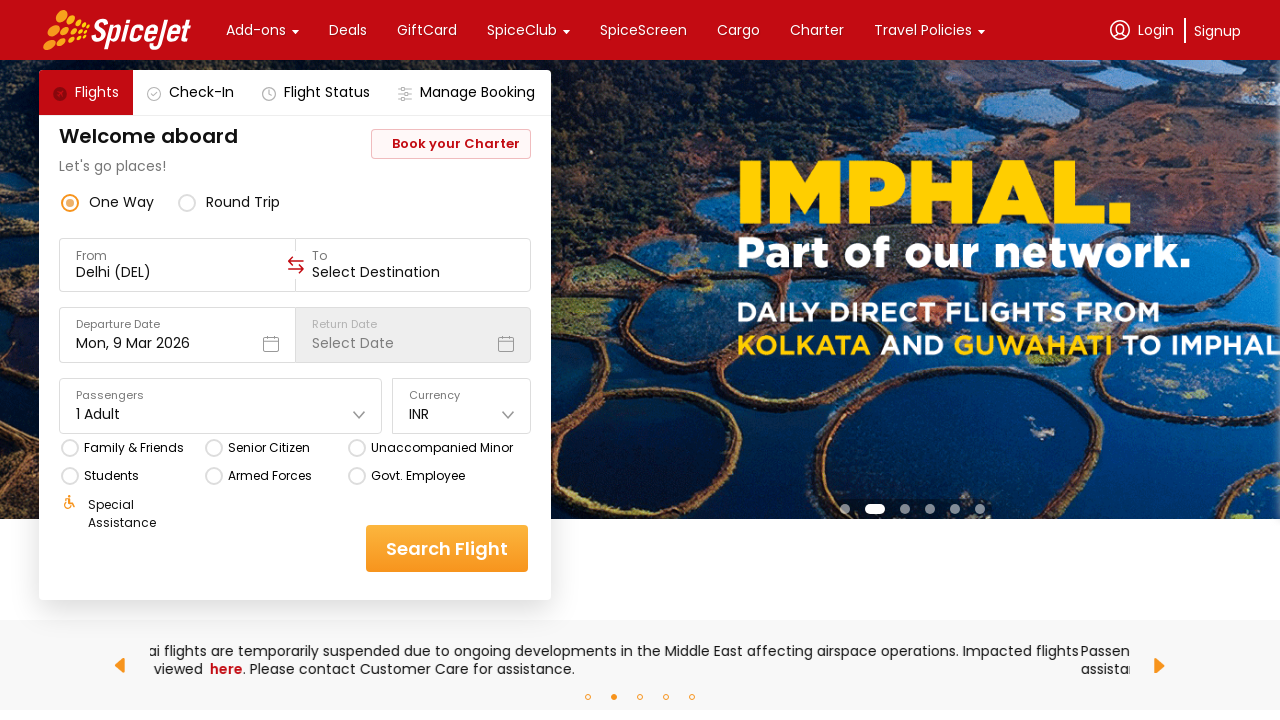

Clicked on the Signup button at (1218, 30) on xpath=//div[contains(text(), 'Signup')]
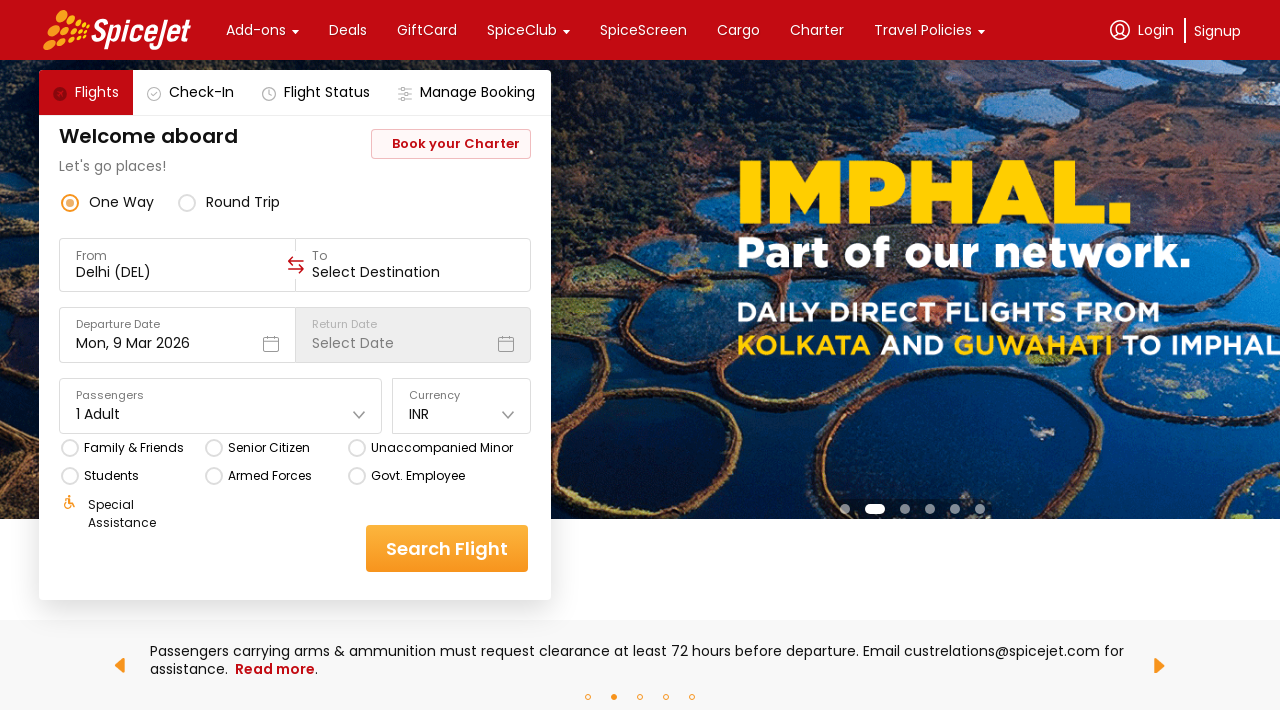

Waited 2 seconds for popup or new content to load
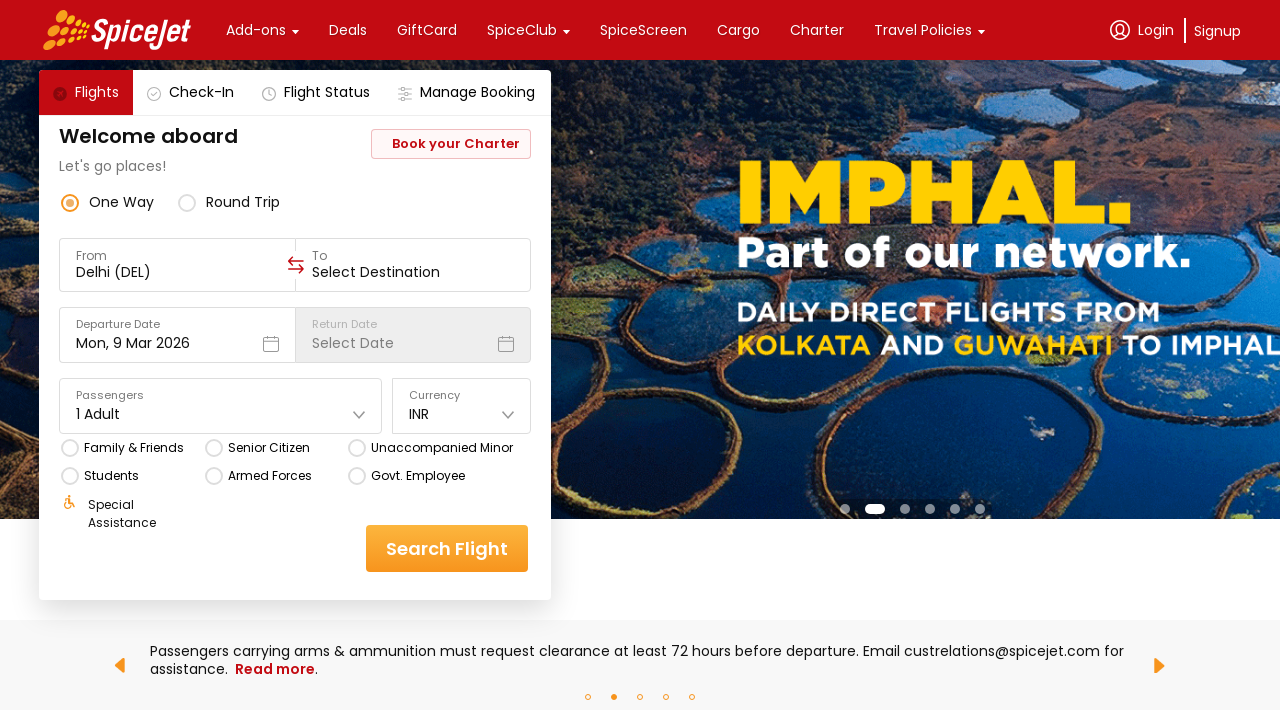

Retrieved page title: SpiceJet - Flight Booking for Domestic and International, Cheap Air Tickets
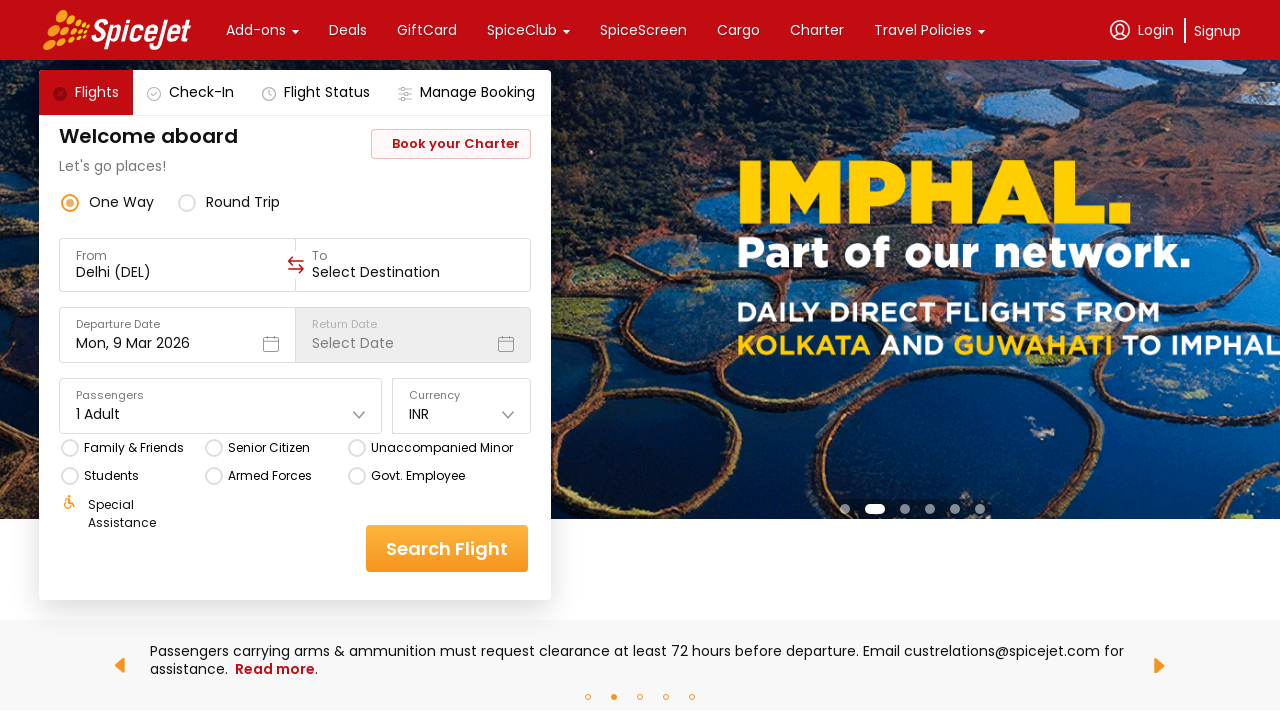

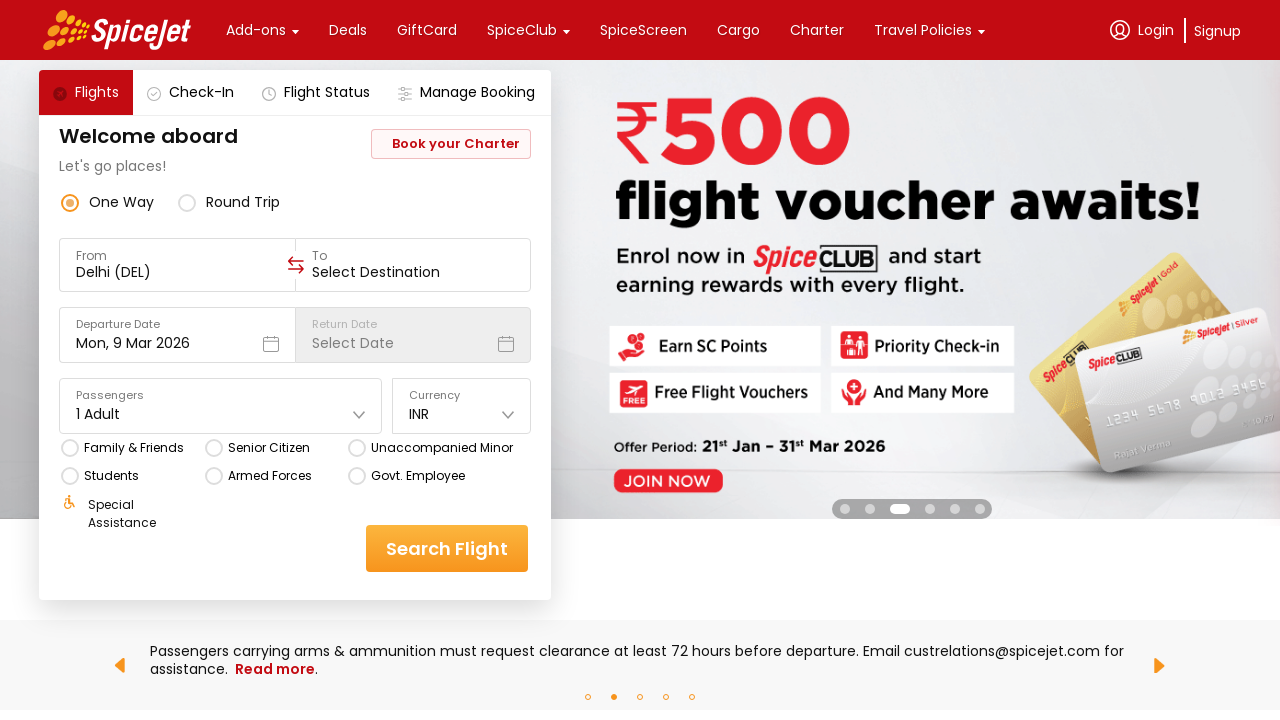